Tests filtering to display all items regardless of completion status

Starting URL: https://demo.playwright.dev/todomvc

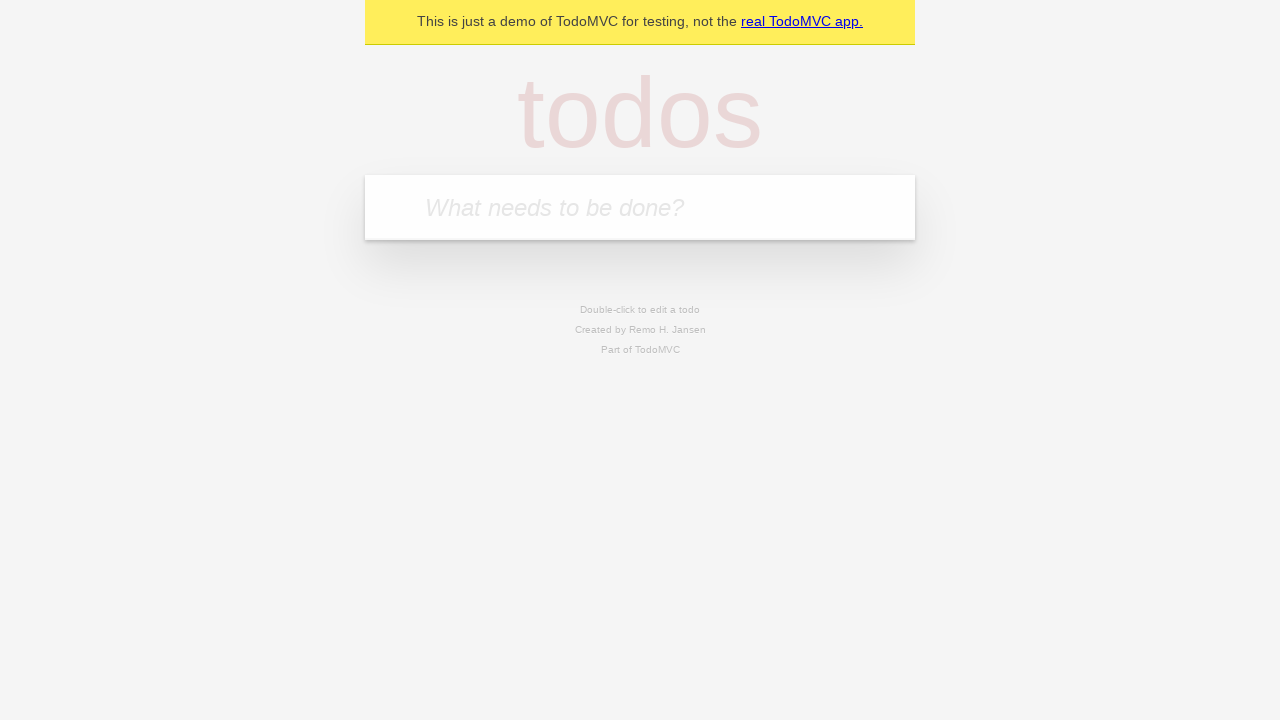

Filled todo input with 'buy some cheese' on internal:attr=[placeholder="What needs to be done?"i]
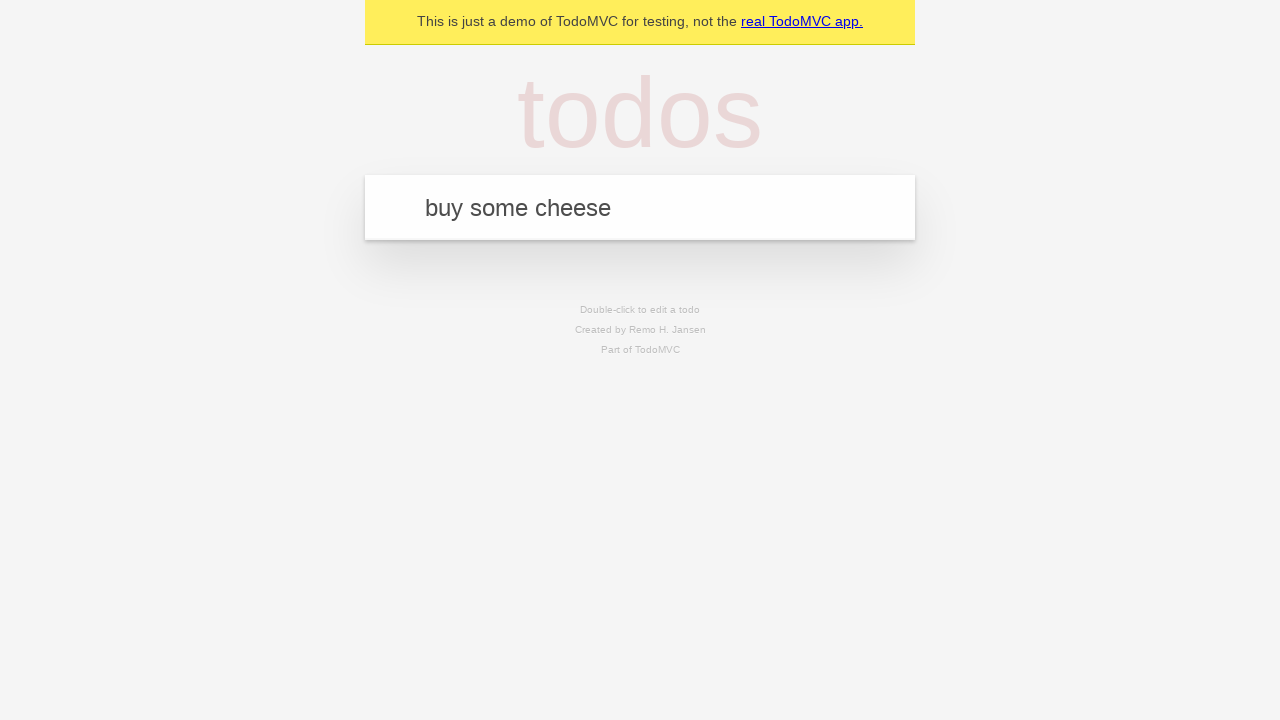

Pressed Enter to add 'buy some cheese' to todos on internal:attr=[placeholder="What needs to be done?"i]
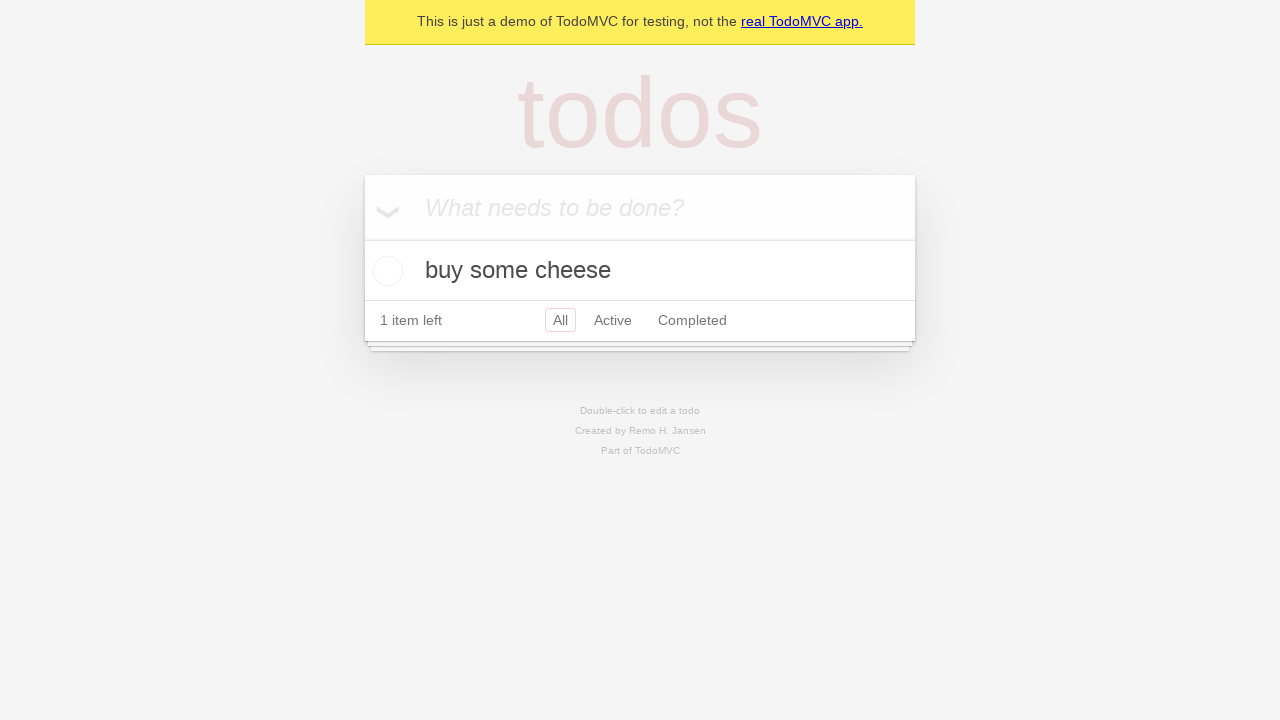

Filled todo input with 'feed the cat' on internal:attr=[placeholder="What needs to be done?"i]
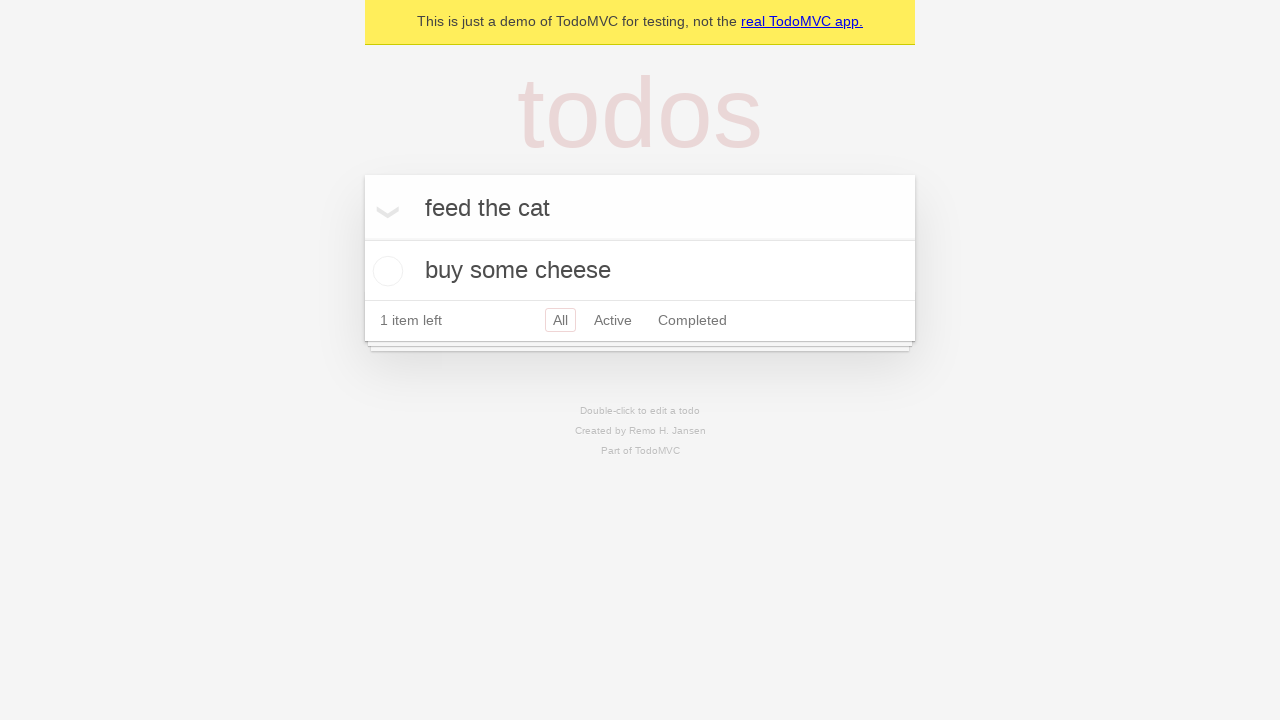

Pressed Enter to add 'feed the cat' to todos on internal:attr=[placeholder="What needs to be done?"i]
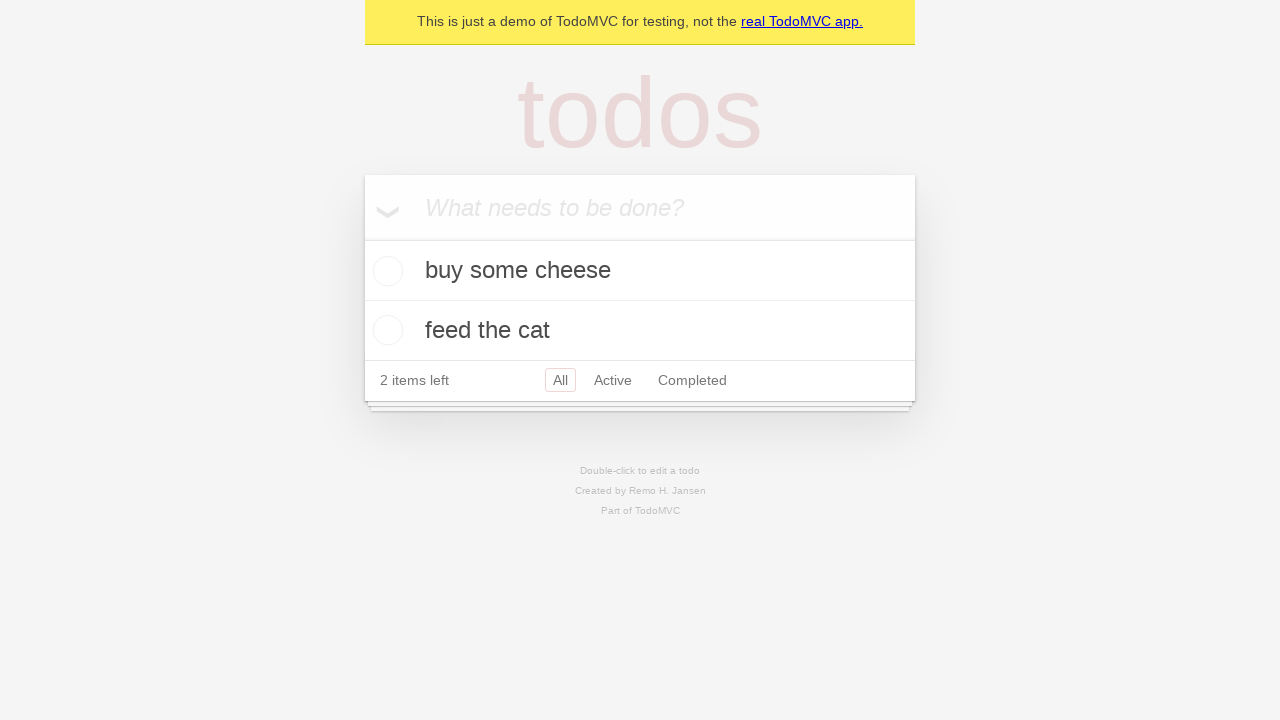

Filled todo input with 'book a doctors appointment' on internal:attr=[placeholder="What needs to be done?"i]
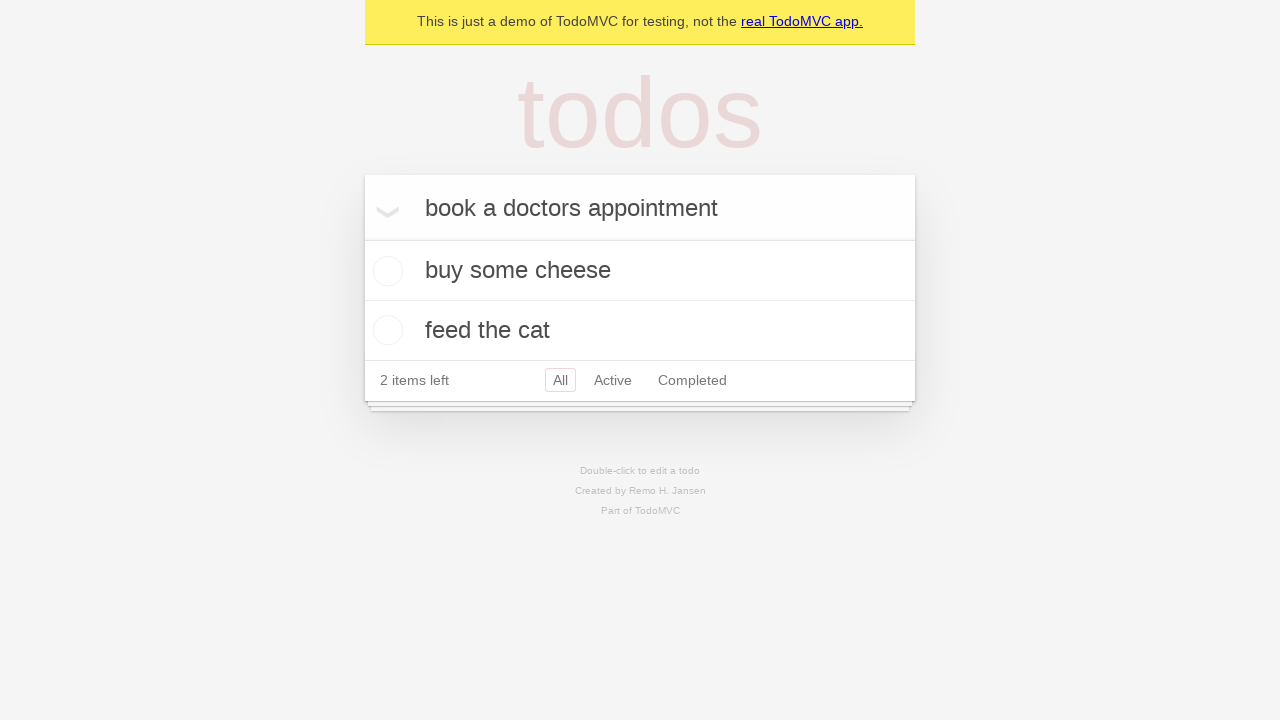

Pressed Enter to add 'book a doctors appointment' to todos on internal:attr=[placeholder="What needs to be done?"i]
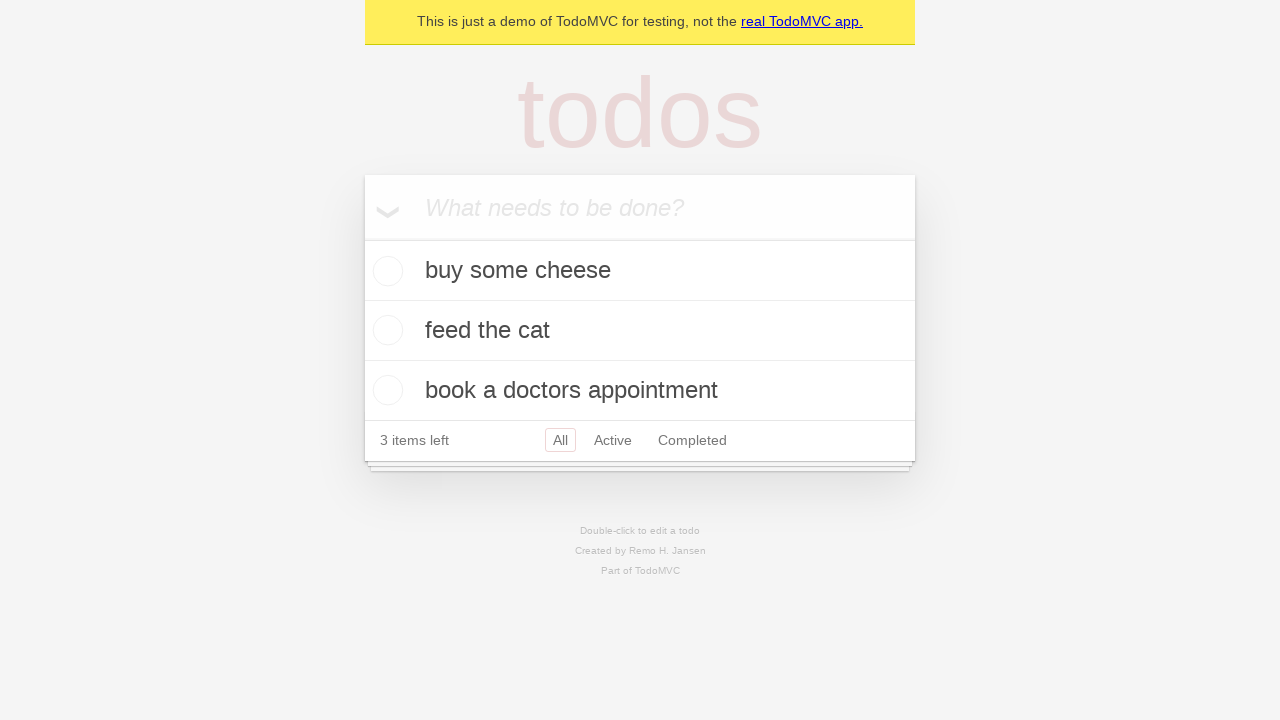

Verified all 3 todos were created in localStorage
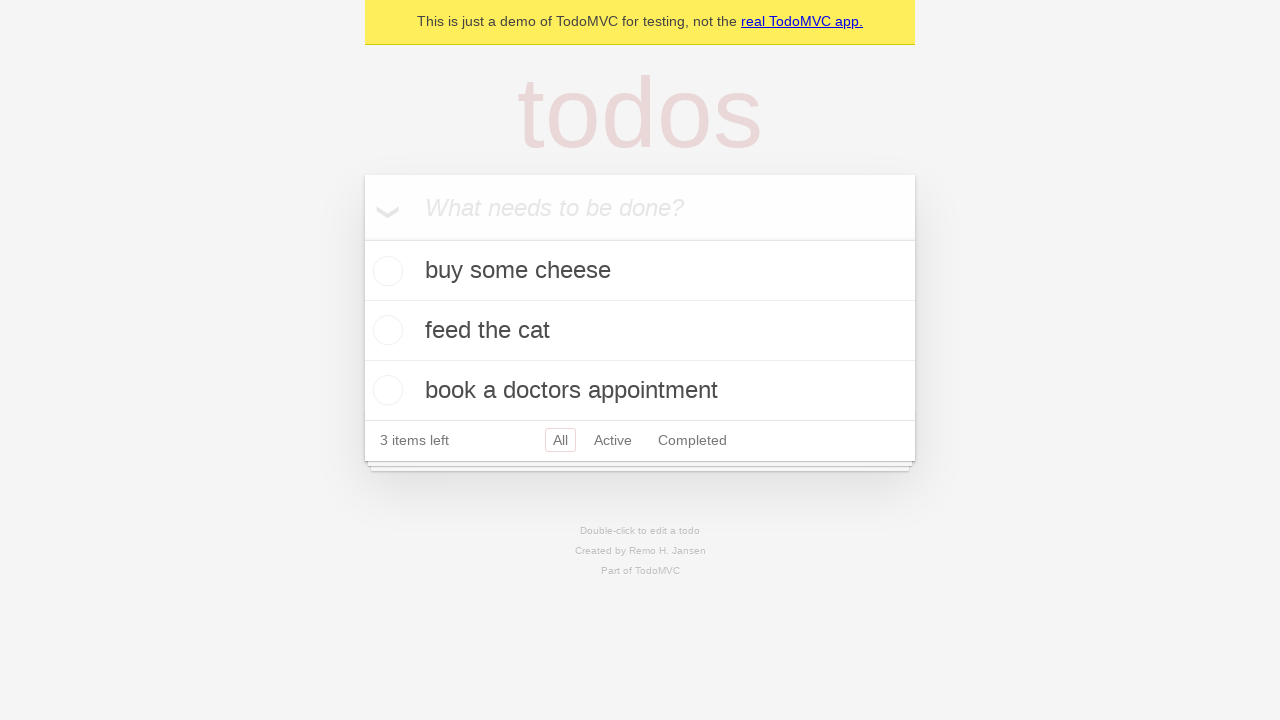

Checked the second todo item checkbox at (385, 330) on internal:testid=[data-testid="todo-item"s] >> nth=1 >> internal:role=checkbox
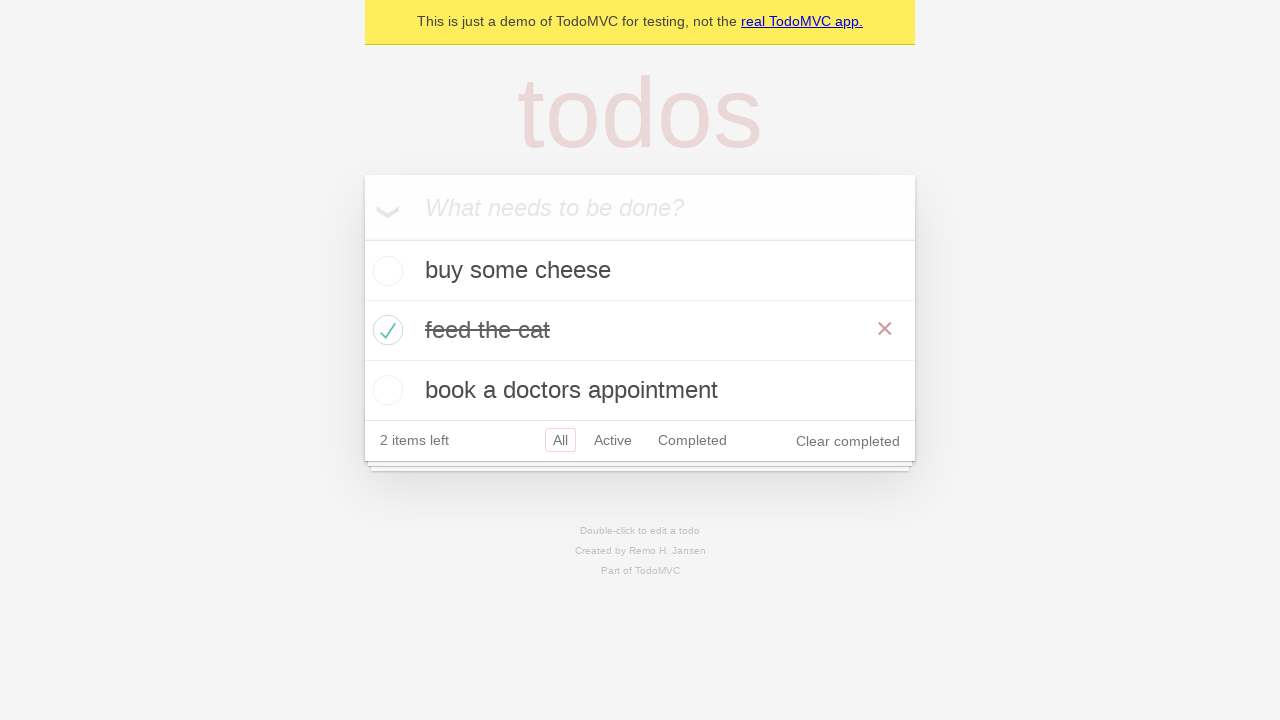

Verified one todo is marked as completed
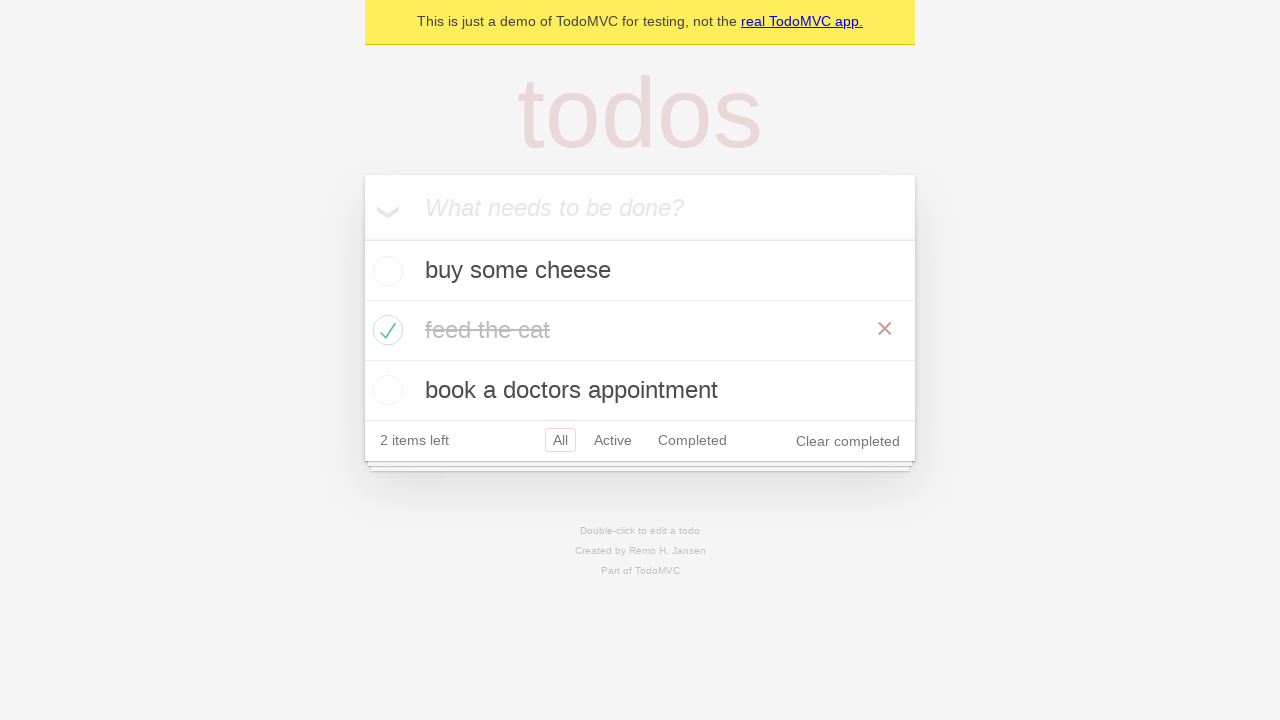

Clicked Active filter at (613, 440) on internal:role=link[name="Active"i]
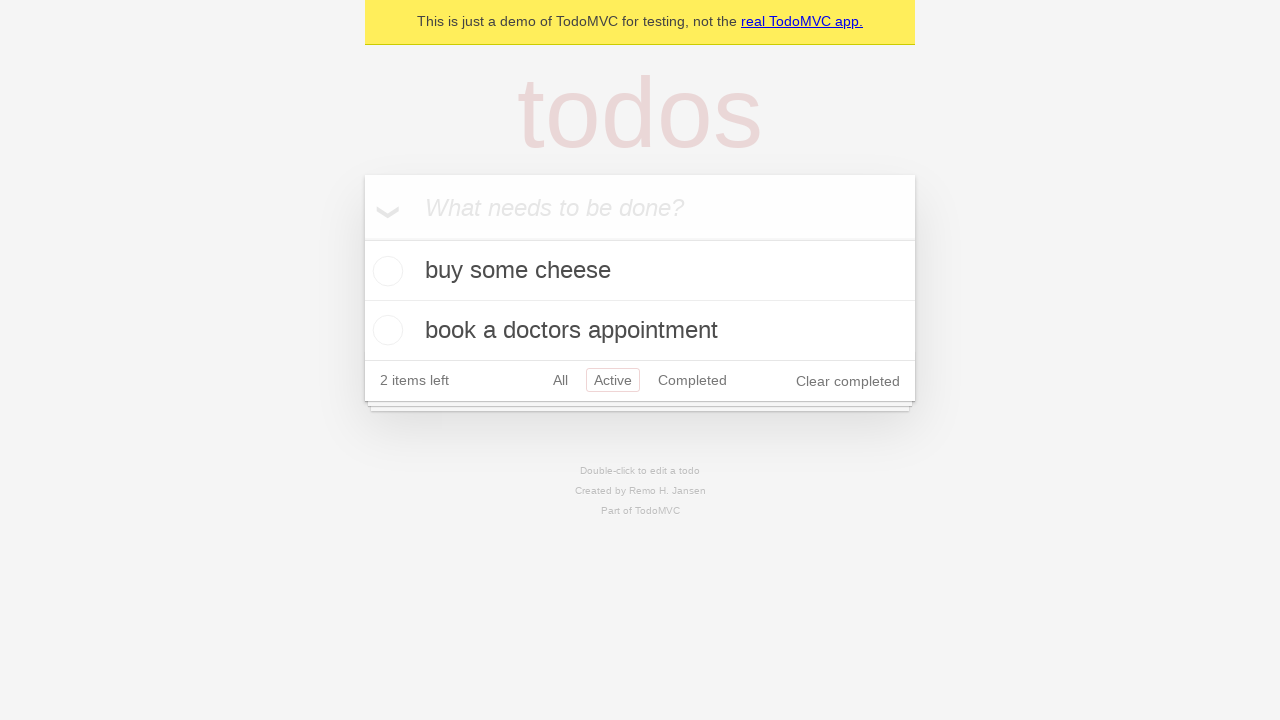

Clicked Completed filter at (692, 380) on internal:role=link[name="Completed"i]
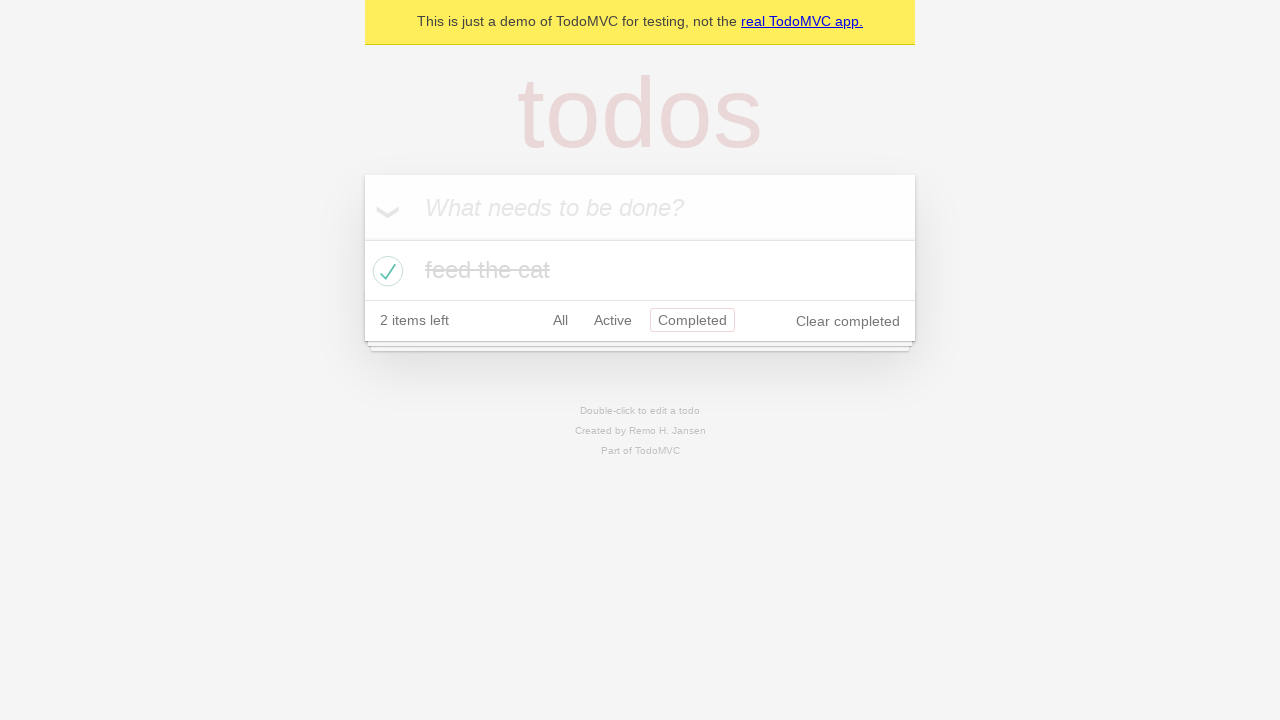

Clicked All filter to display all items regardless of completion status at (560, 320) on internal:role=link[name="All"i]
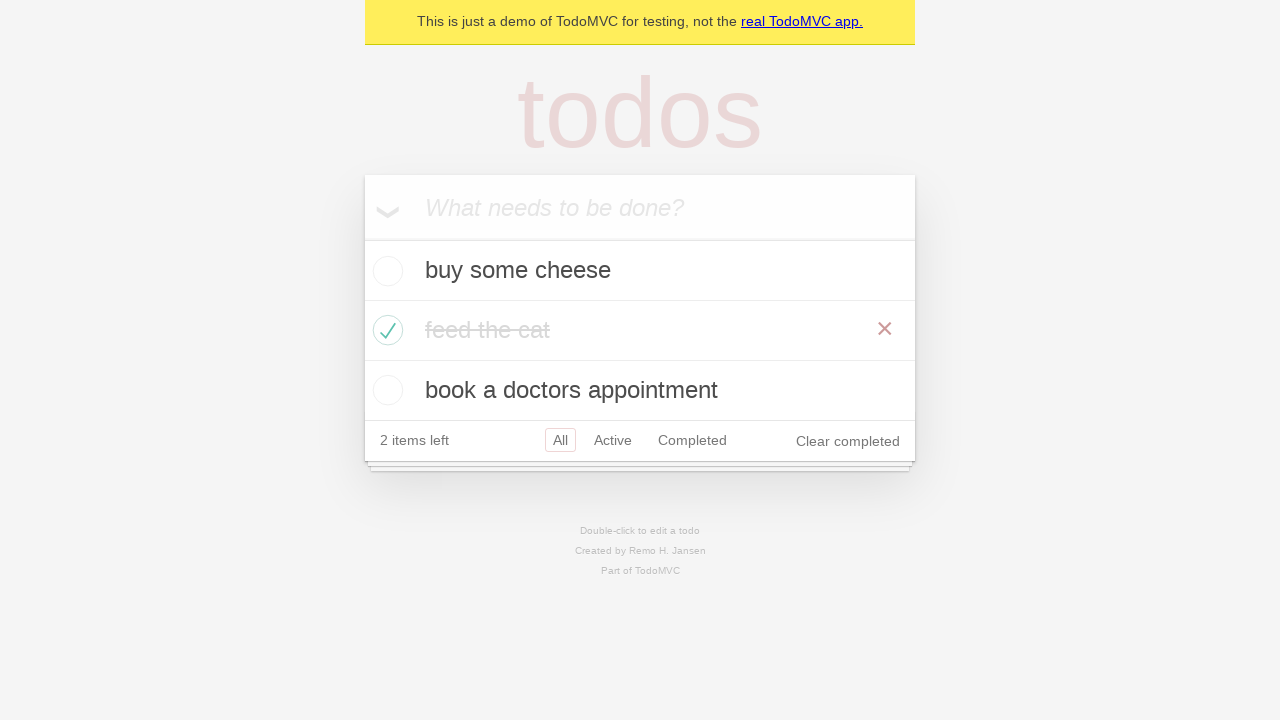

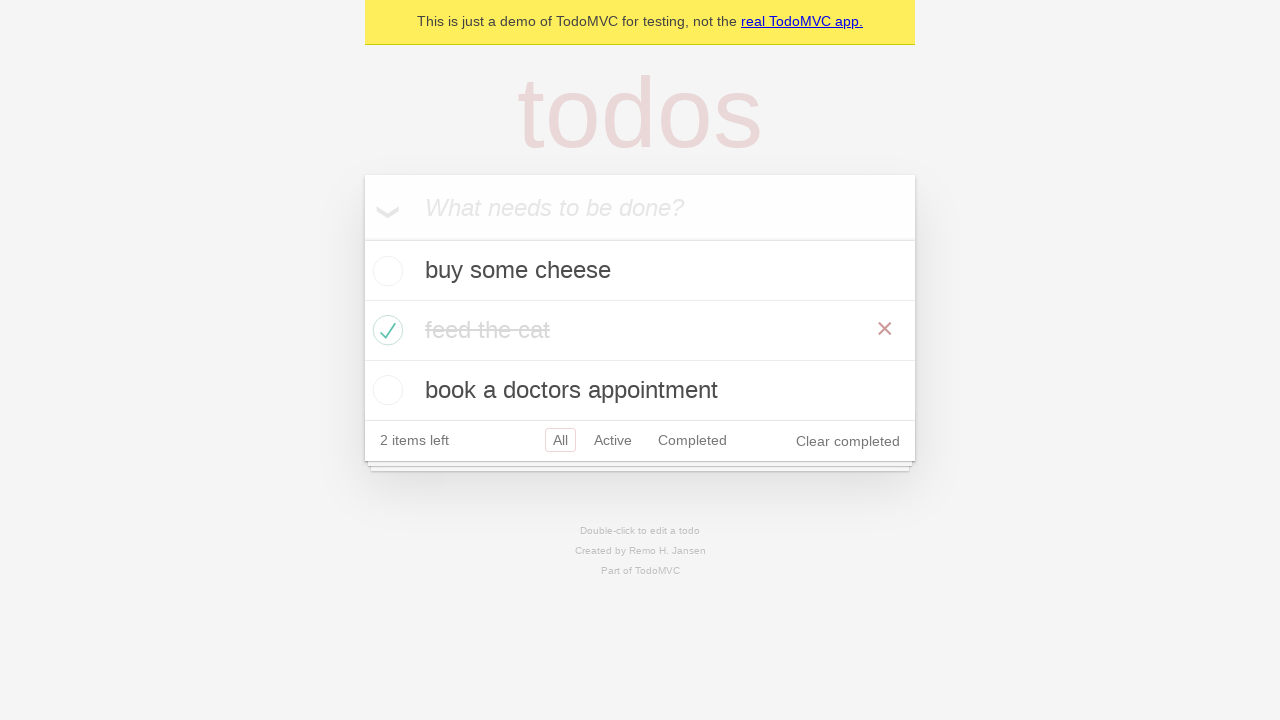